Tests radio button selection on W3Schools TryIt editor by switching to the iframe and clicking on a radio button if it's not already selected

Starting URL: https://www.w3schools.com/tags/tryit.asp?filename=tryhtml5_input_type_radio

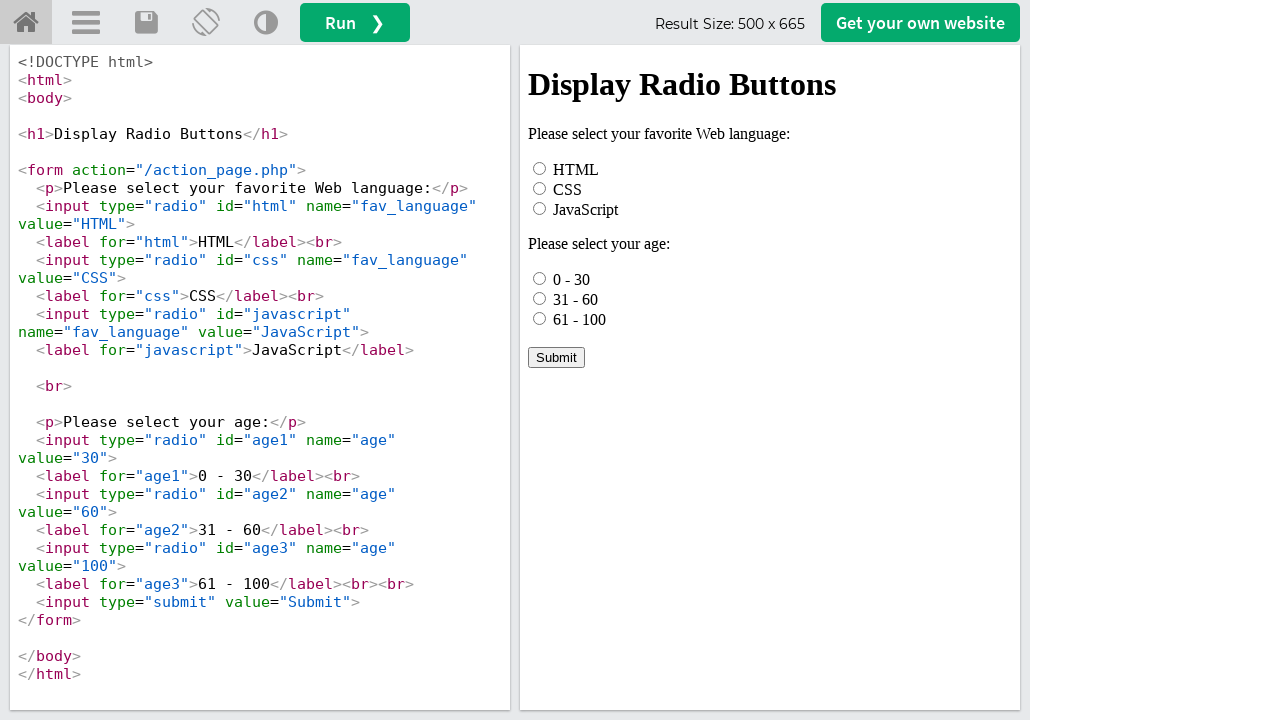

Located iframe with ID 'iframeResult'
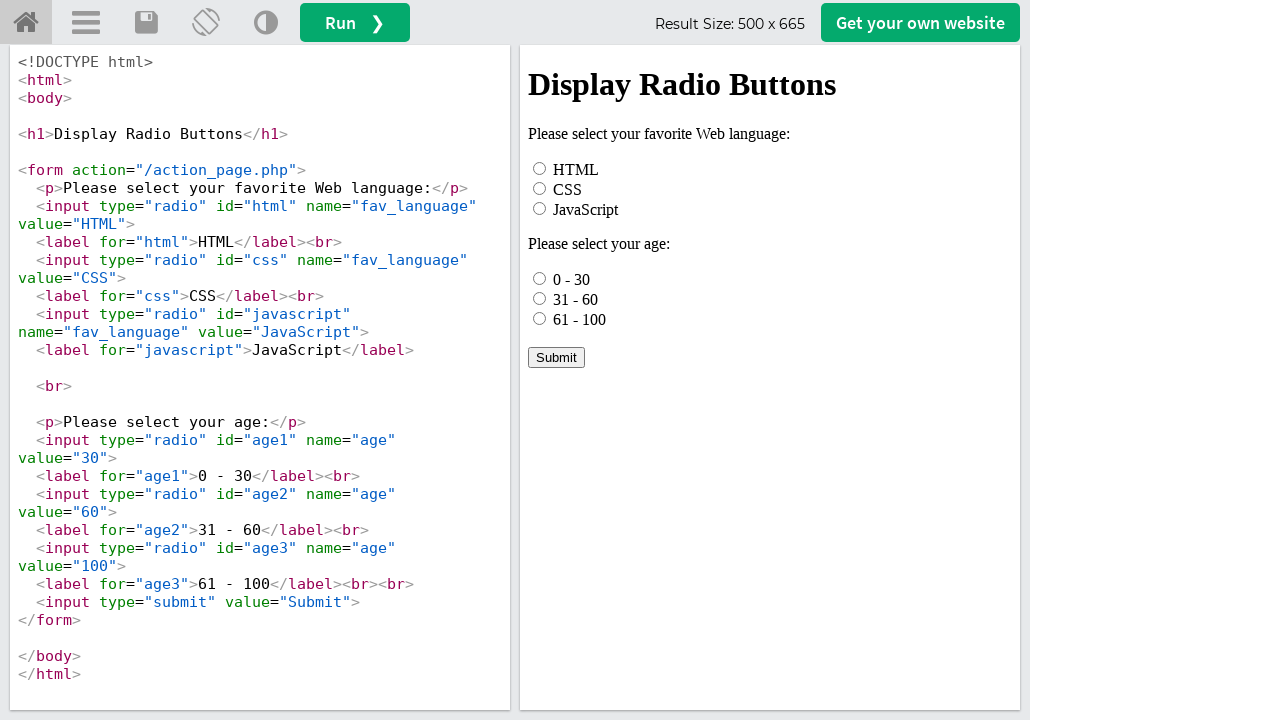

Located radio button element with ID 'html' inside iframe
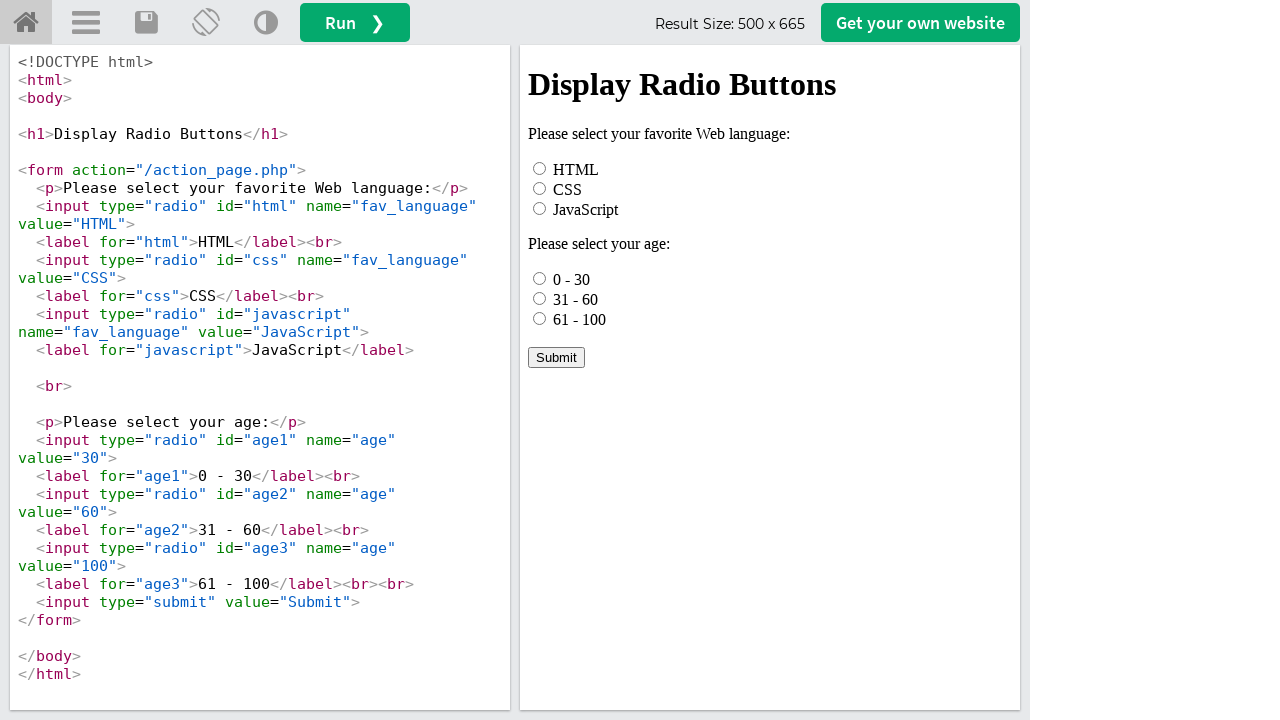

Radio button was not selected, clicked to select it at (540, 168) on #iframeResult >> internal:control=enter-frame >> xpath=//*[@id="html"]
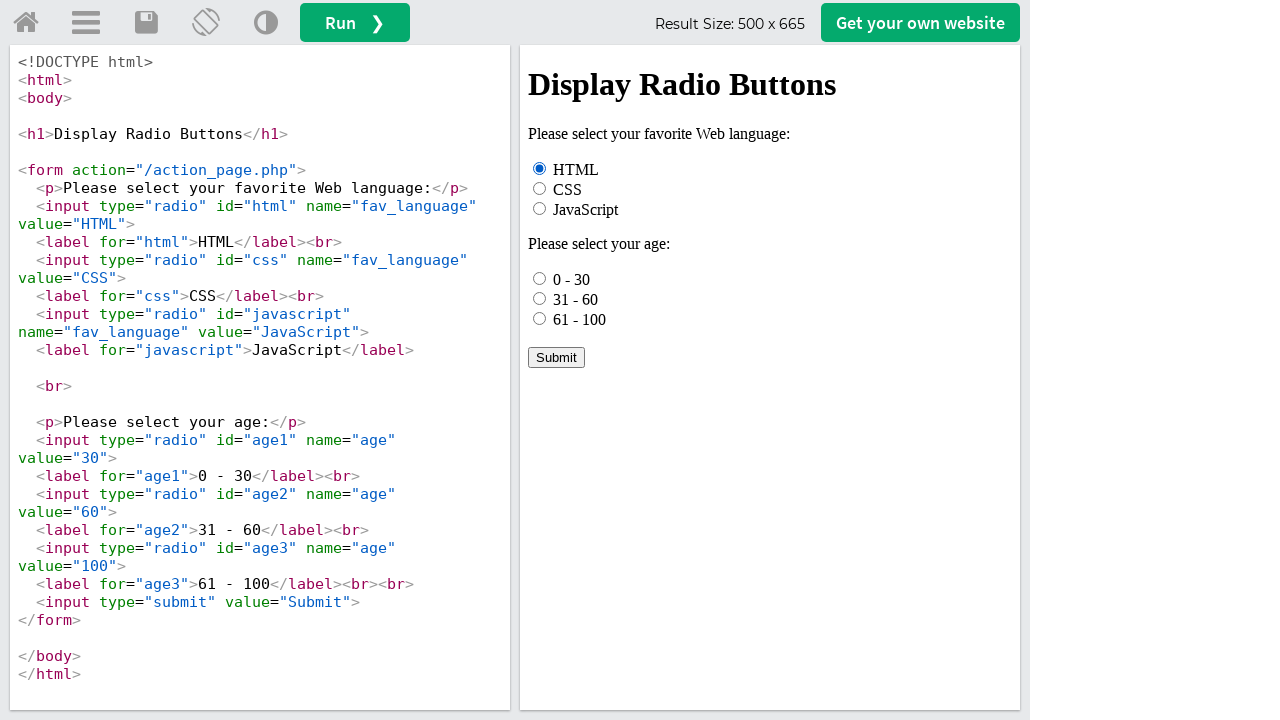

Waited 1000ms for action to complete
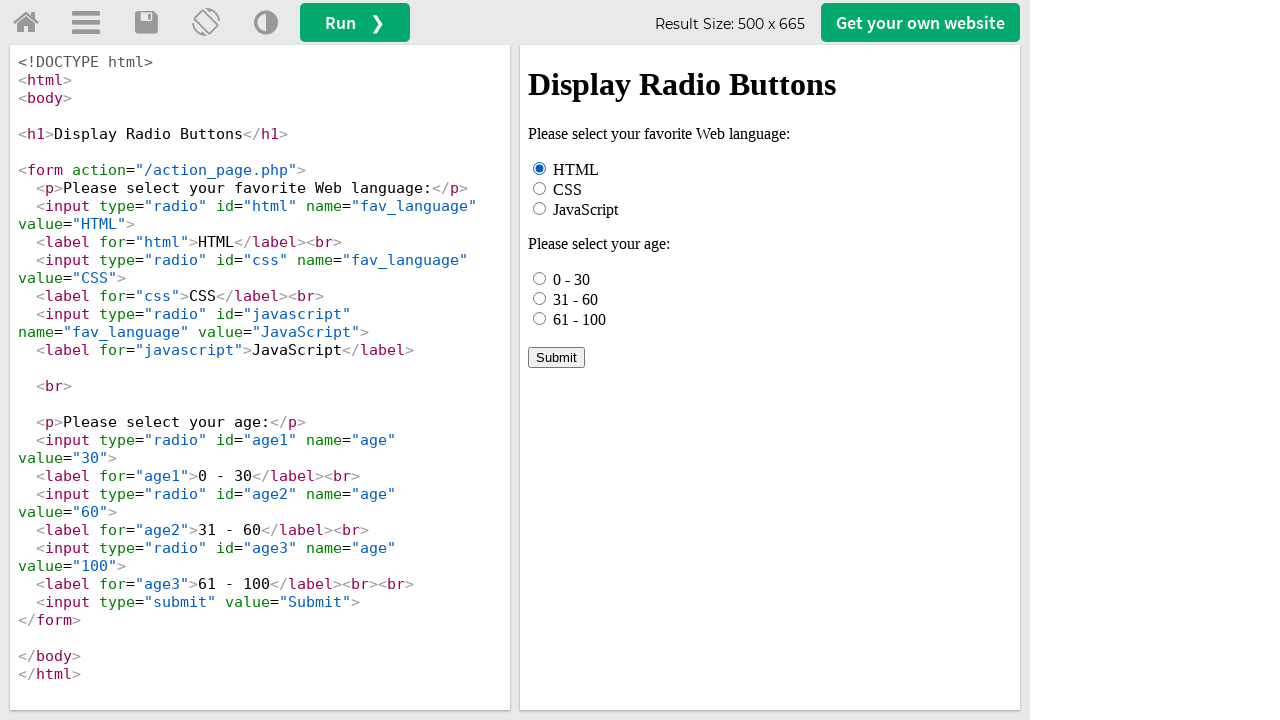

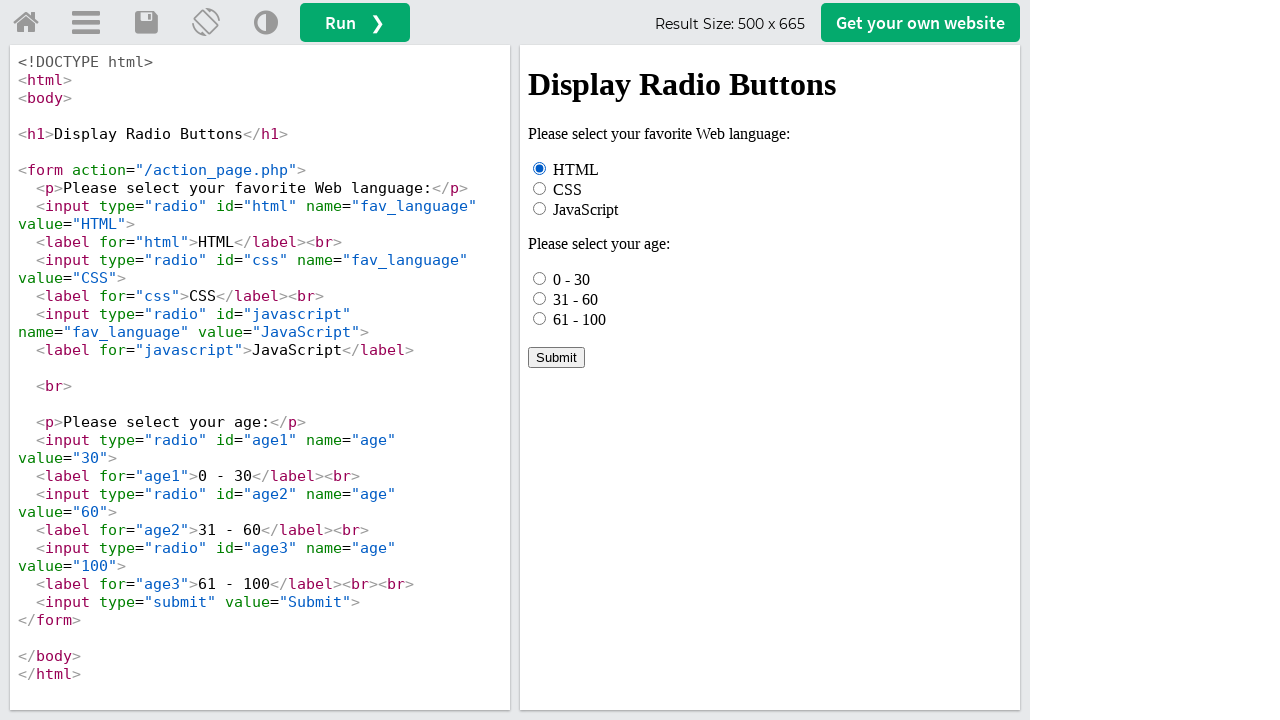